Navigates to the PHP Travels hotels page (test implementation is incomplete - only contains navigation despite the test name suggesting hotel booking functionality)

Starting URL: http://phptravels.net/hotels

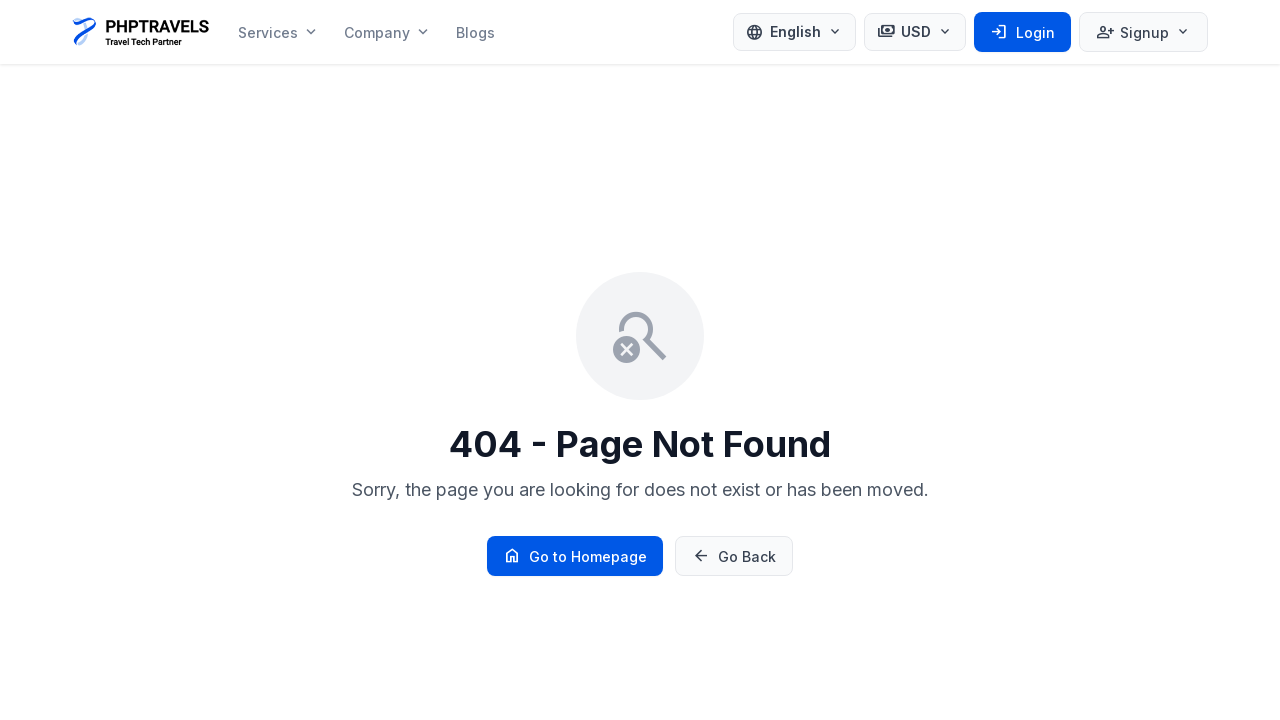

Navigated to PHP Travels hotels page
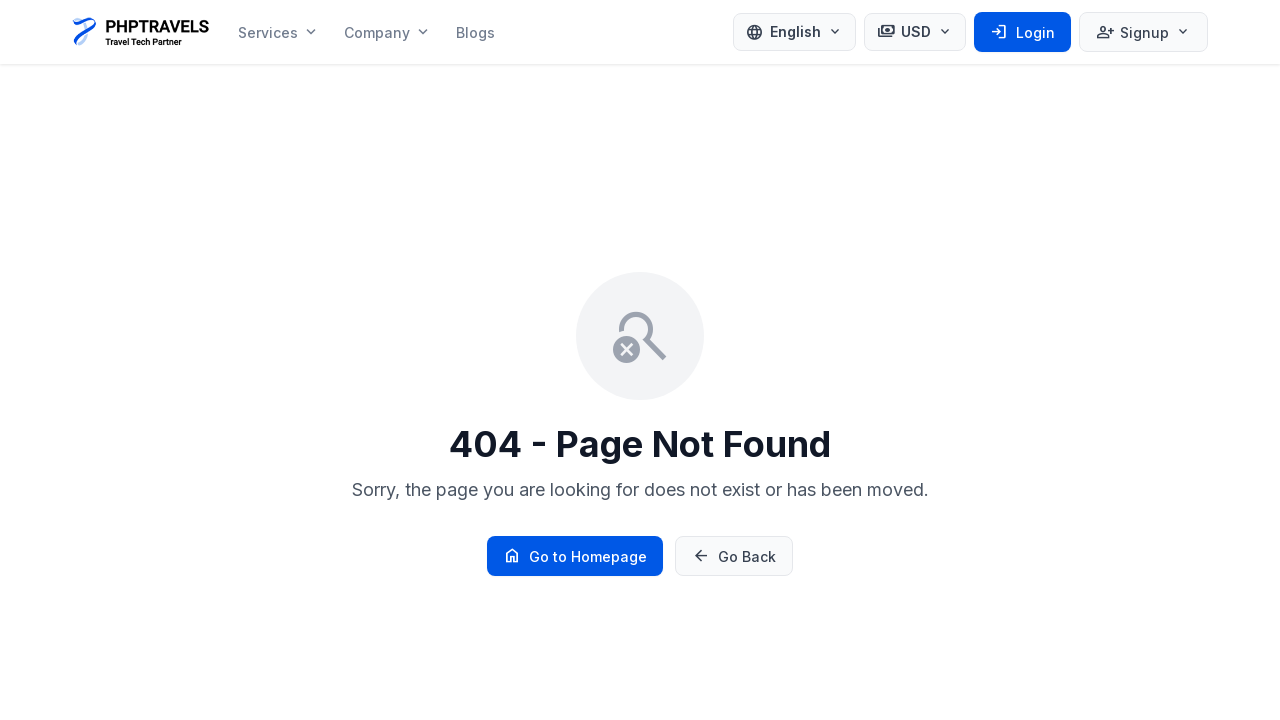

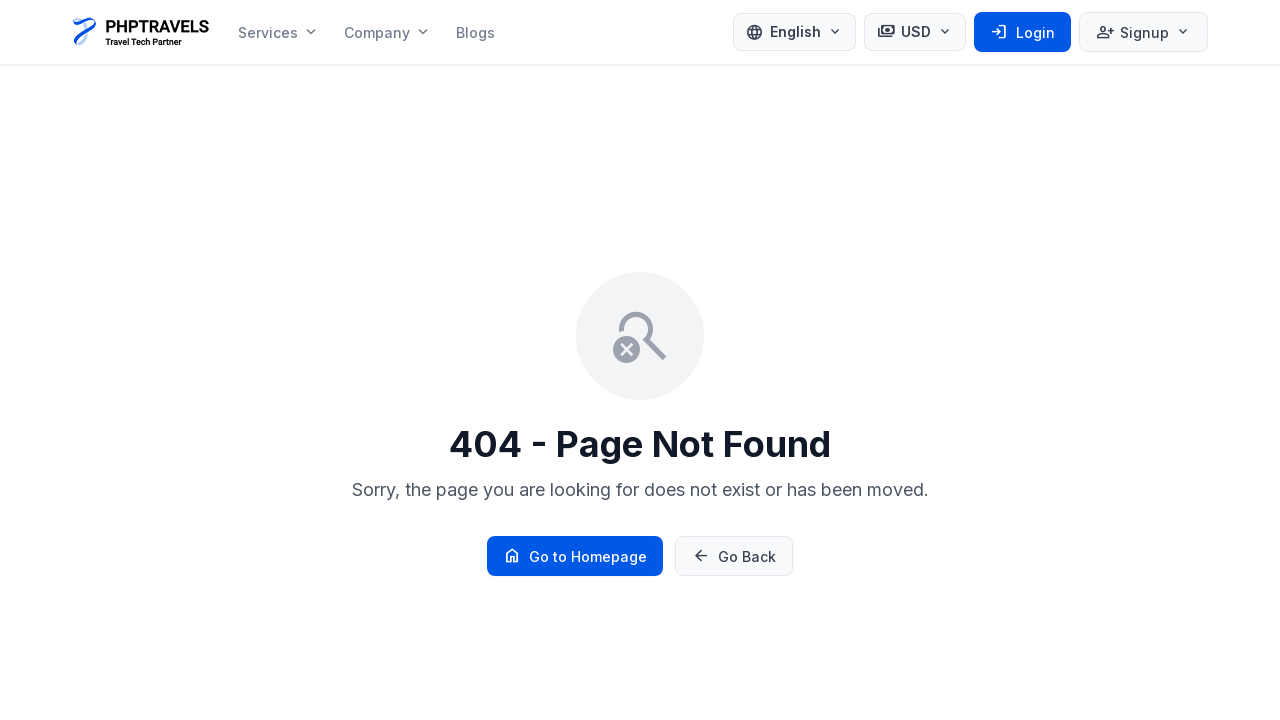